Navigates to Starbucks Korea store locator, selects a city and district from dropdown menus to filter store locations

Starting URL: https://www.starbucks.co.kr/store/store_map.do?disp=locale

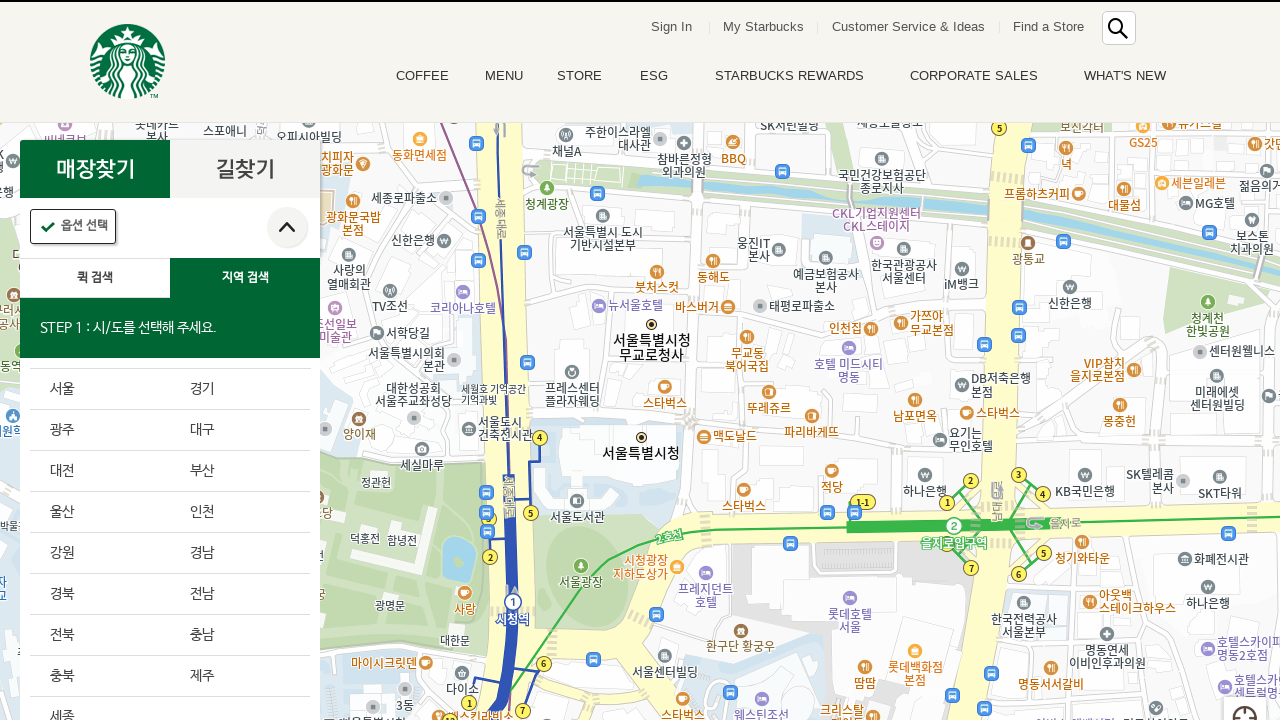

Clicked location search button at (245, 278) on .loca_search
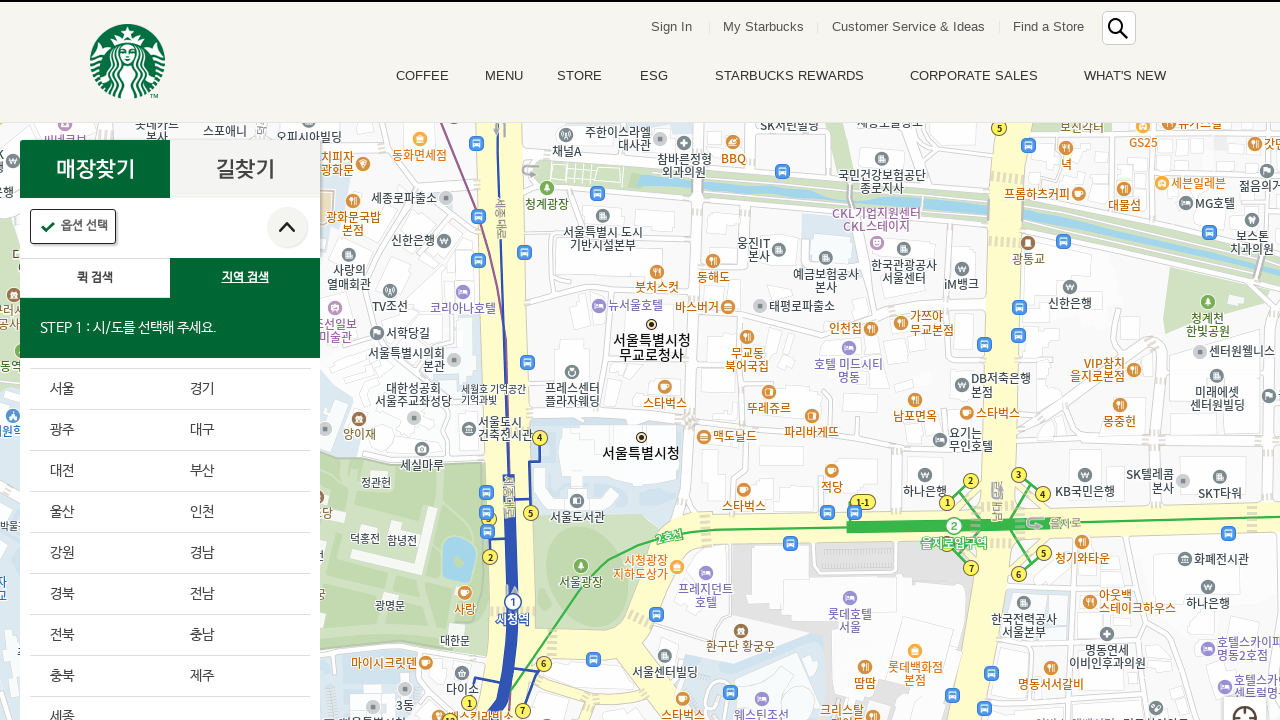

Waited 2 seconds for dropdown to load
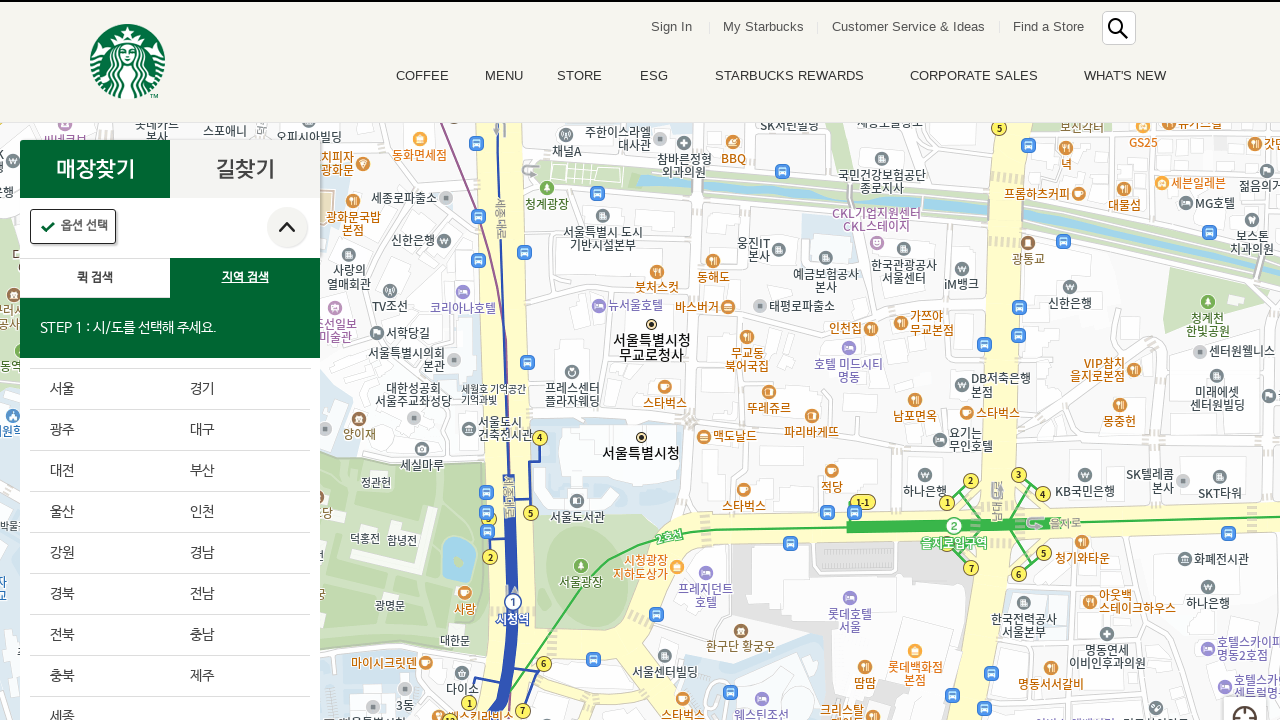

Located city dropdown box
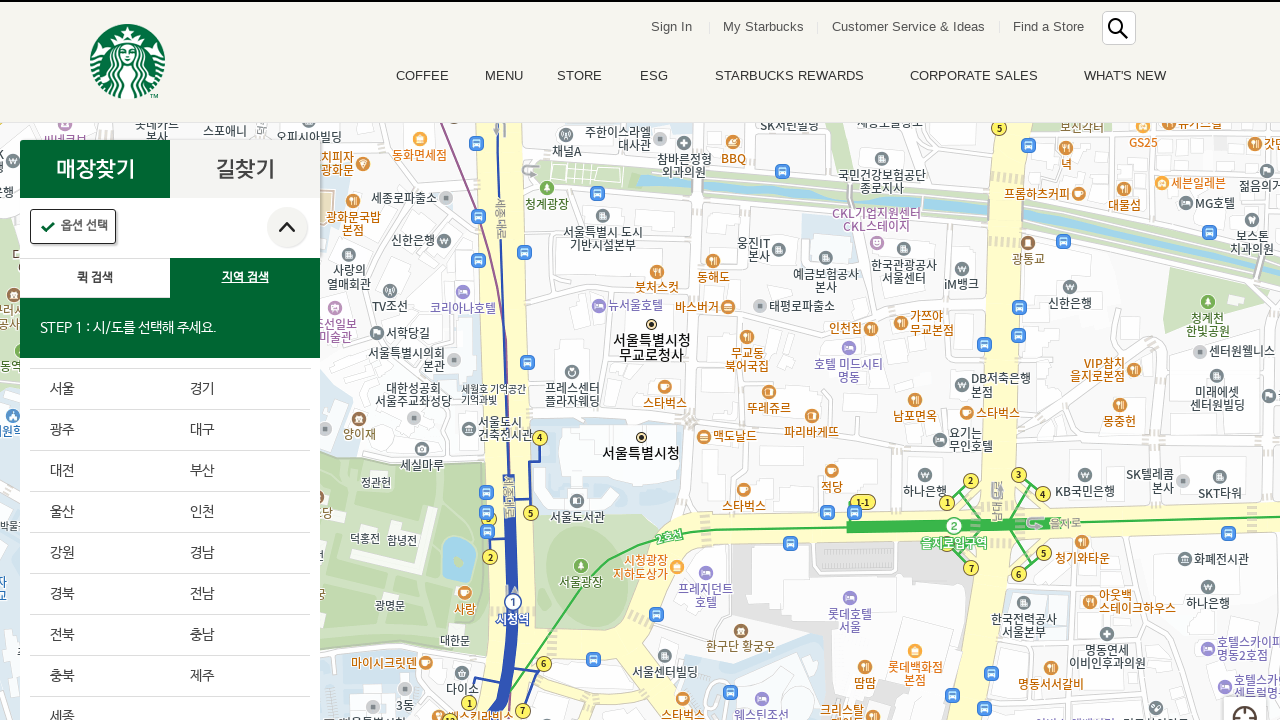

Found all city options in dropdown
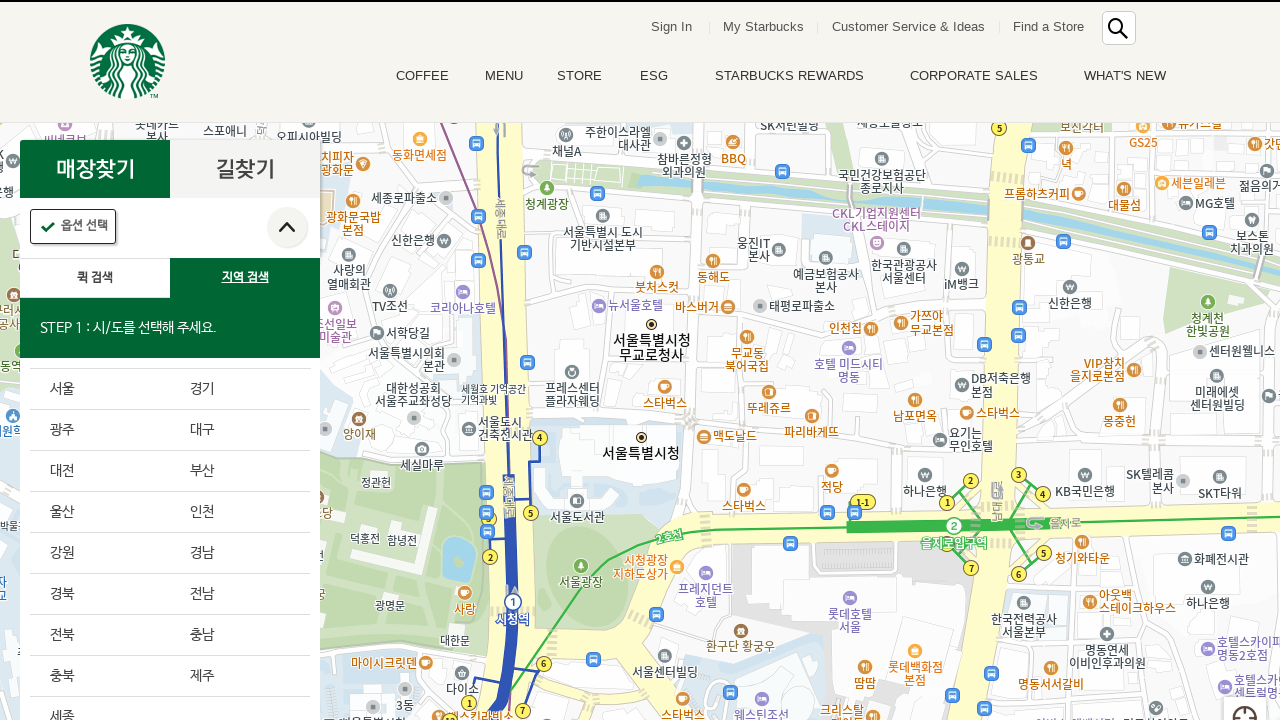

Selected Seoul (2nd city option) from dropdown at (240, 390) on .sido_arae_box >> li >> nth=1
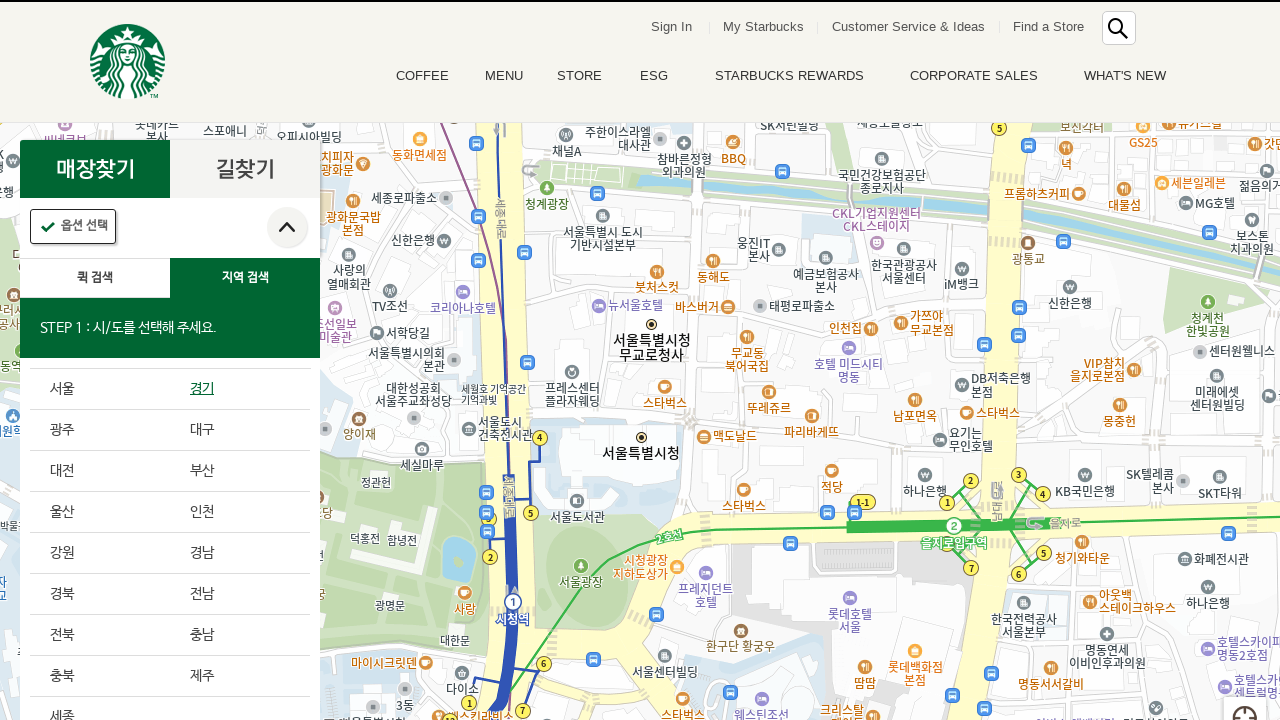

Waited 1 second for district dropdown to load
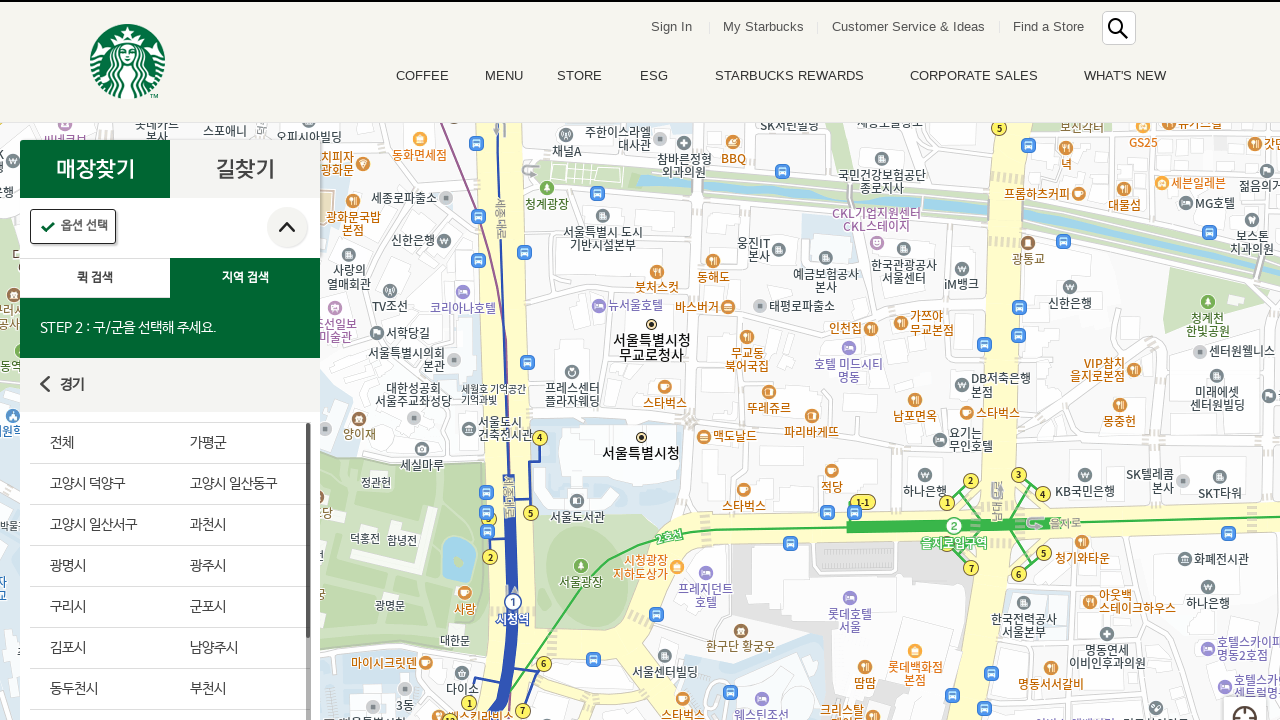

Located district dropdown box
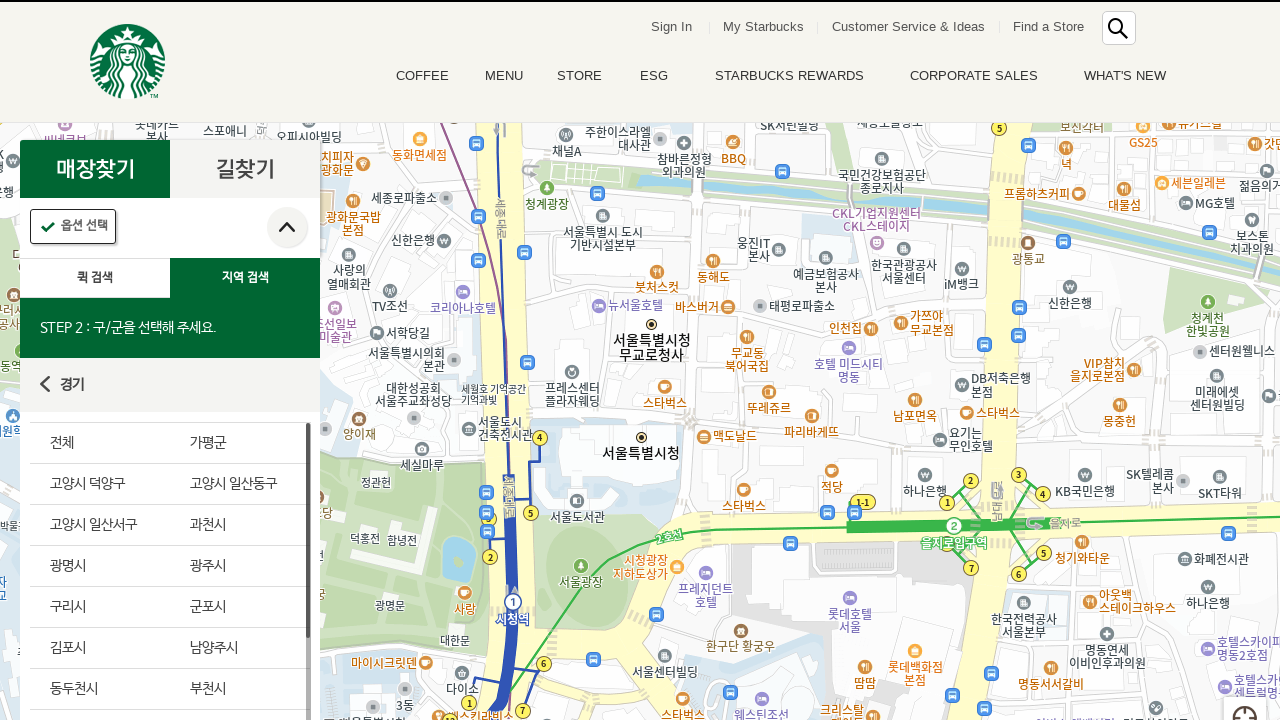

Found all district options in dropdown
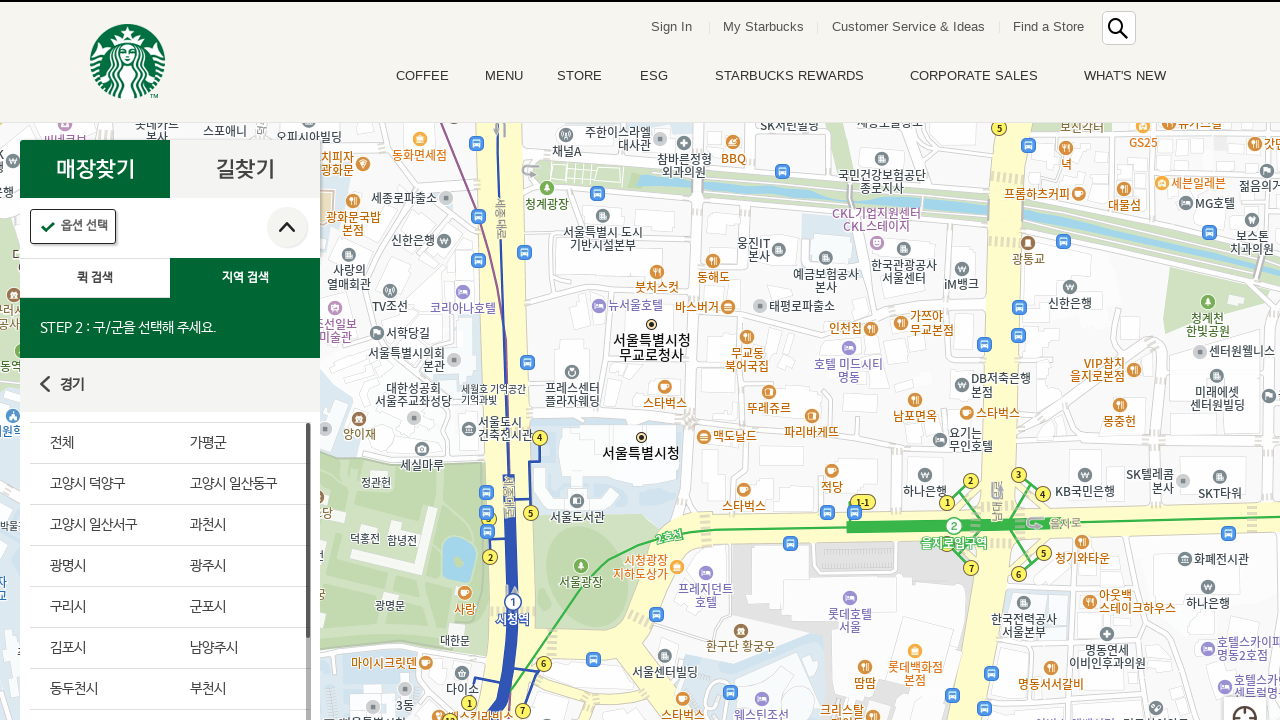

Selected Gangnam (15th district option) from dropdown at (100, 700) on .gugun_arae_box >> li >> nth=14
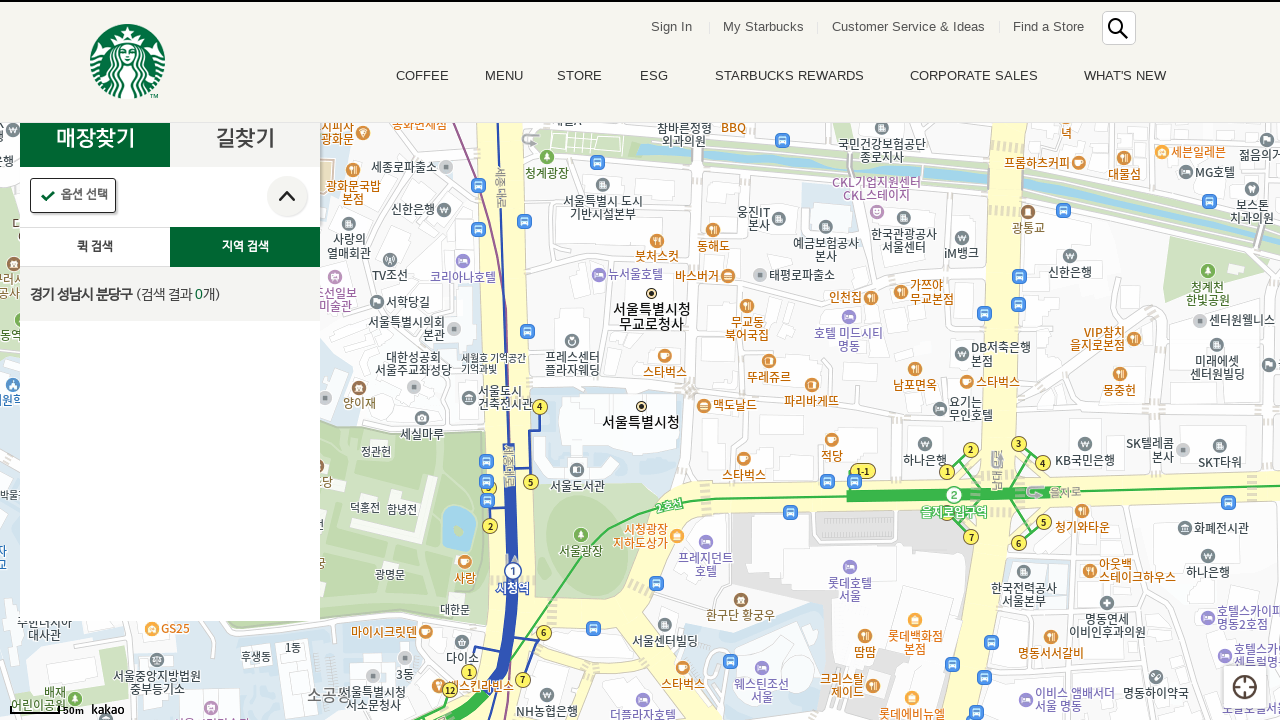

Waited 2 seconds for search results to load
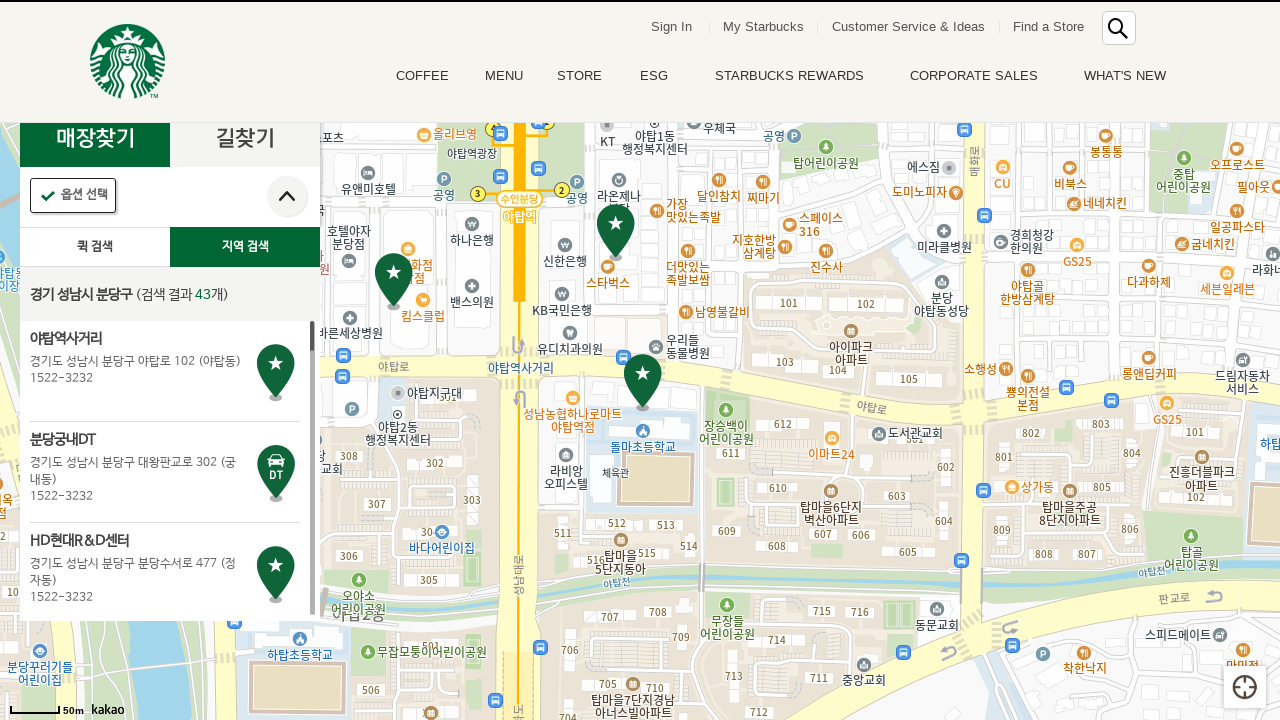

Store search results loaded successfully for Seoul - Gangnam
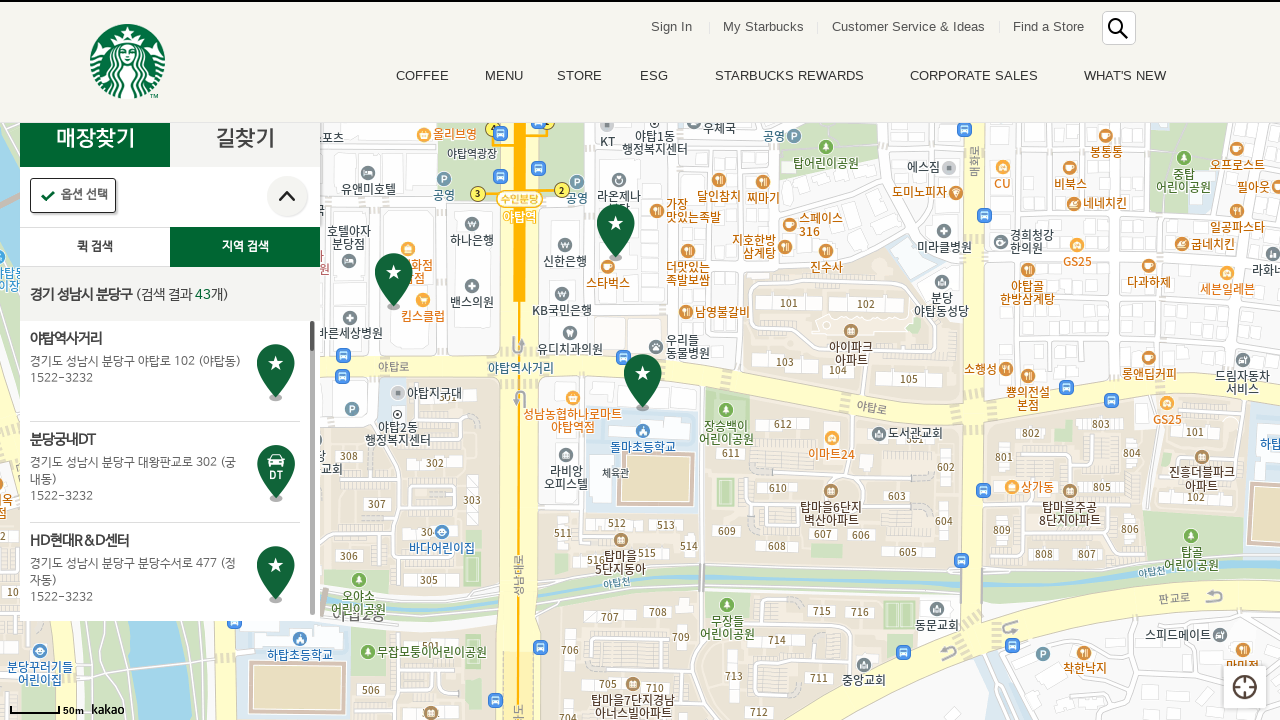

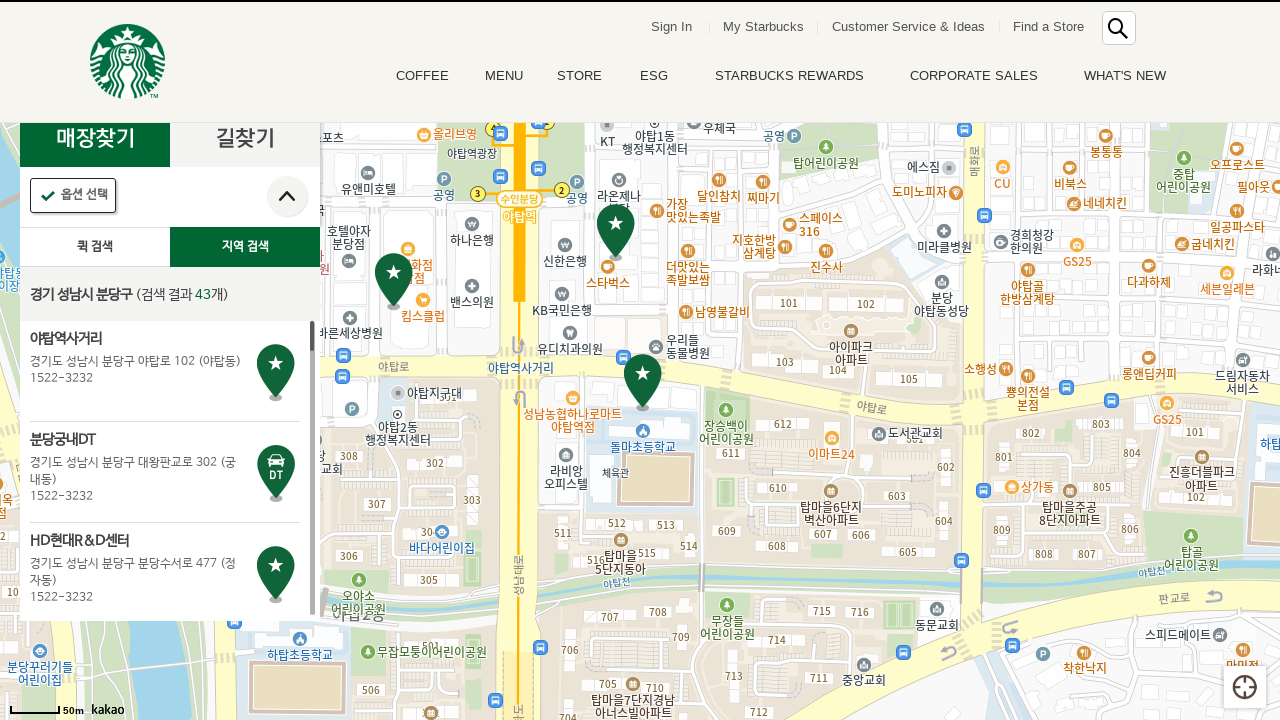